Tests the RPA Challenge by filling out a form with personal information (first name, last name, company, role, address, email, phone) and submitting it multiple times with different data entries.

Starting URL: https://rpachallenge.com/

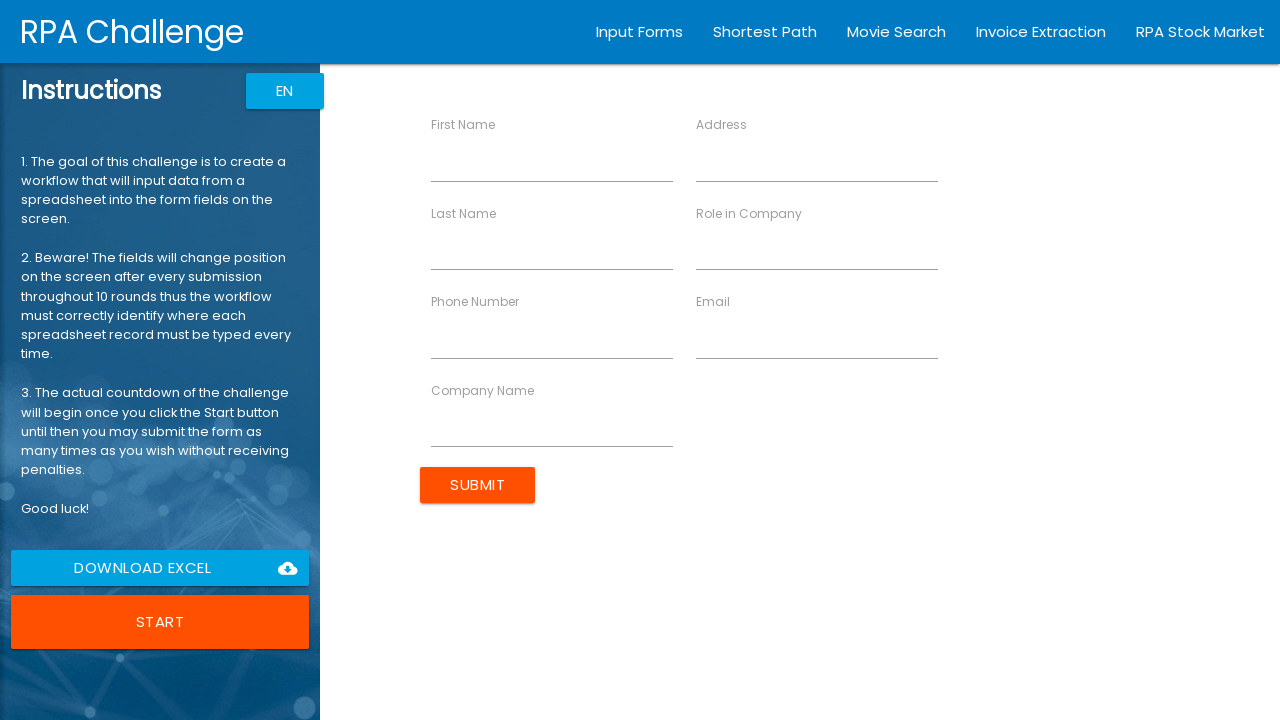

Waited for form to load - First Name field is visible
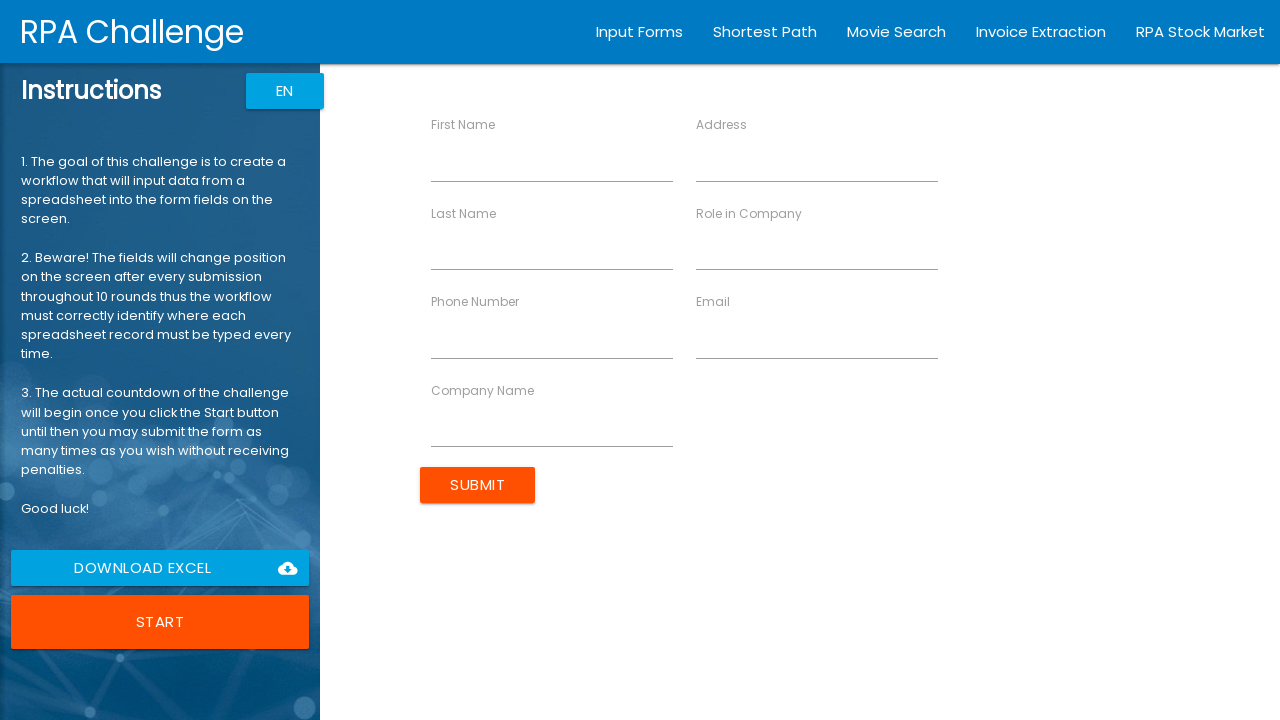

Filled First Name field with 'John' on [ng-reflect-name="labelFirstName"]
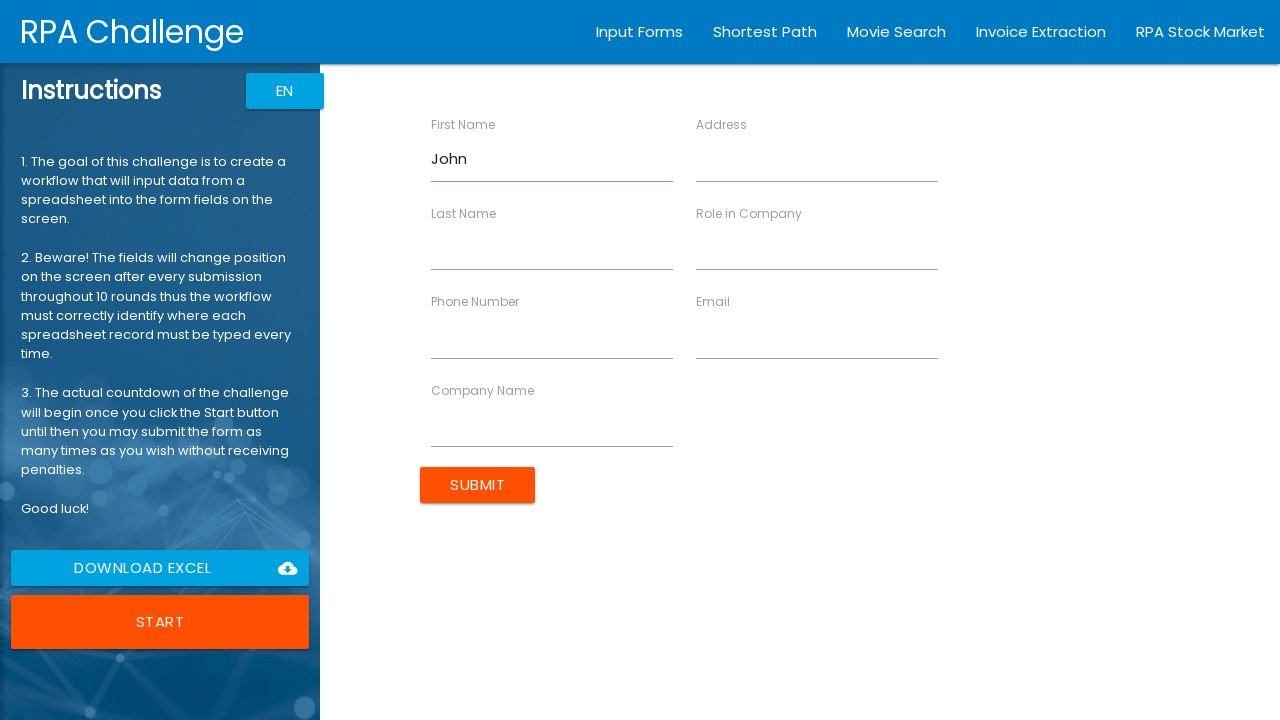

Filled Last Name field with 'Smith' on [ng-reflect-name="labelLastName"]
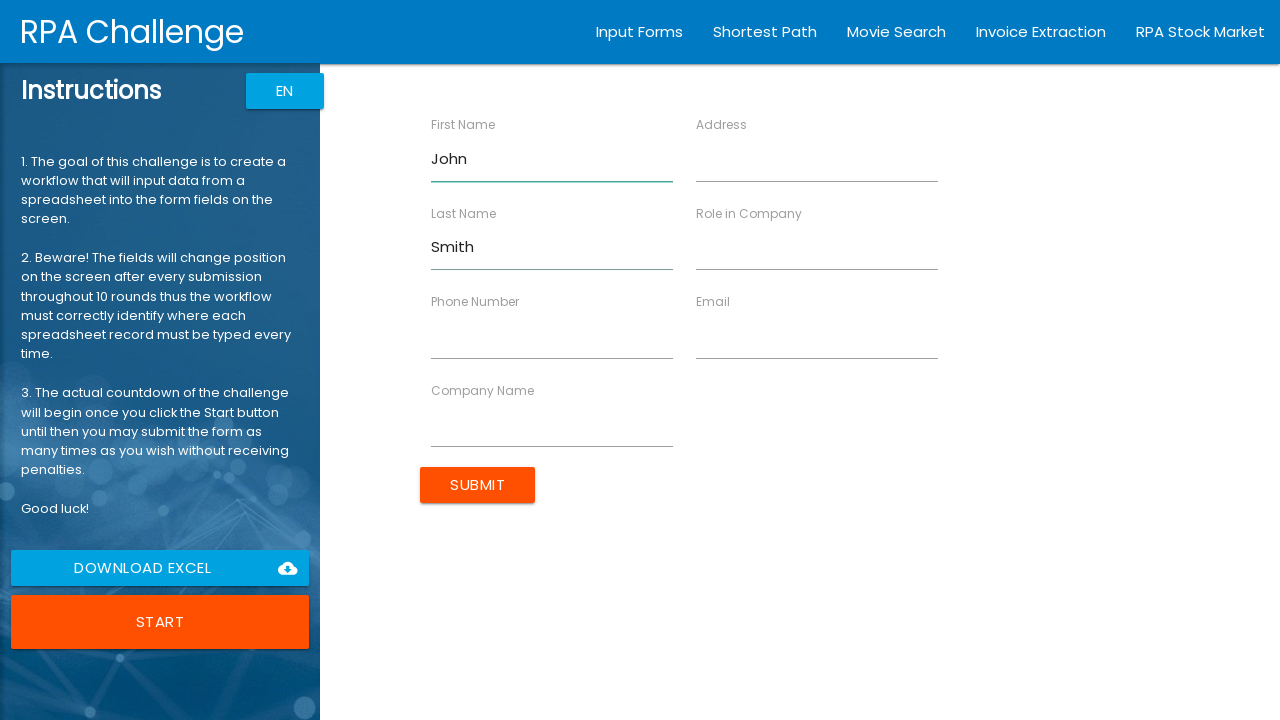

Filled Company Name field with 'Acme Corp' on [ng-reflect-name="labelCompanyName"]
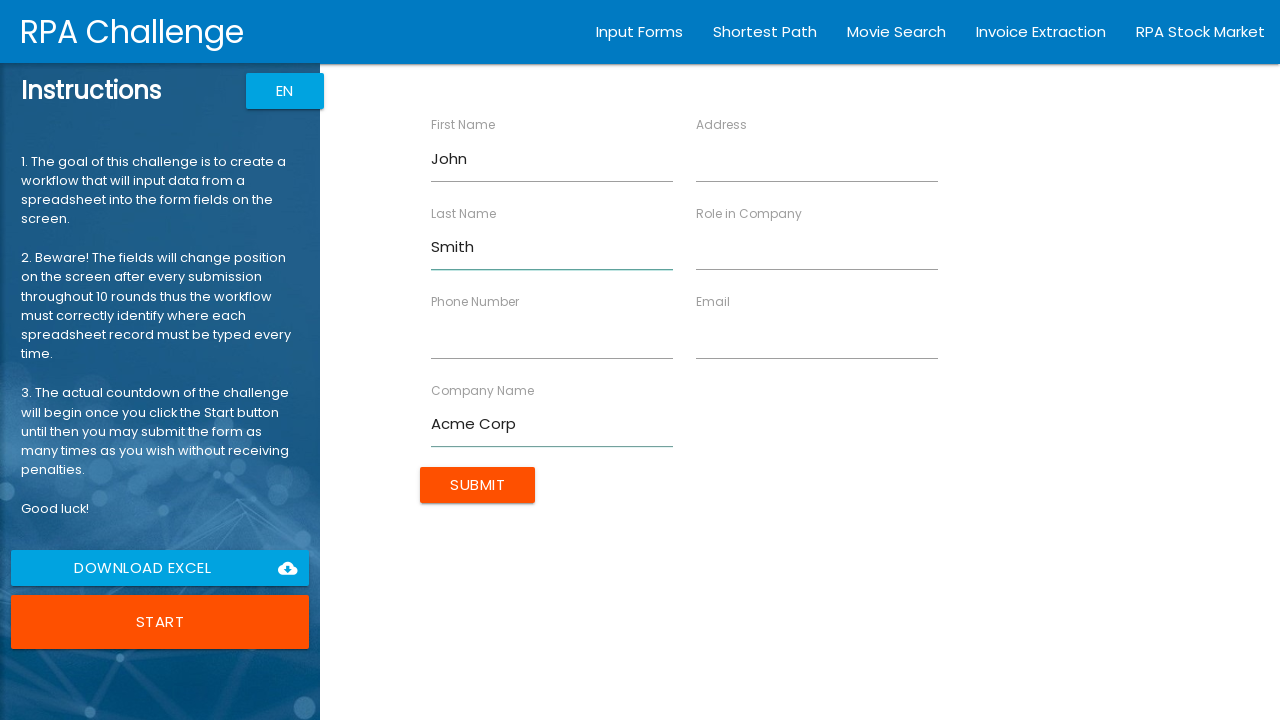

Filled Role field with 'Developer' on [ng-reflect-name="labelRole"]
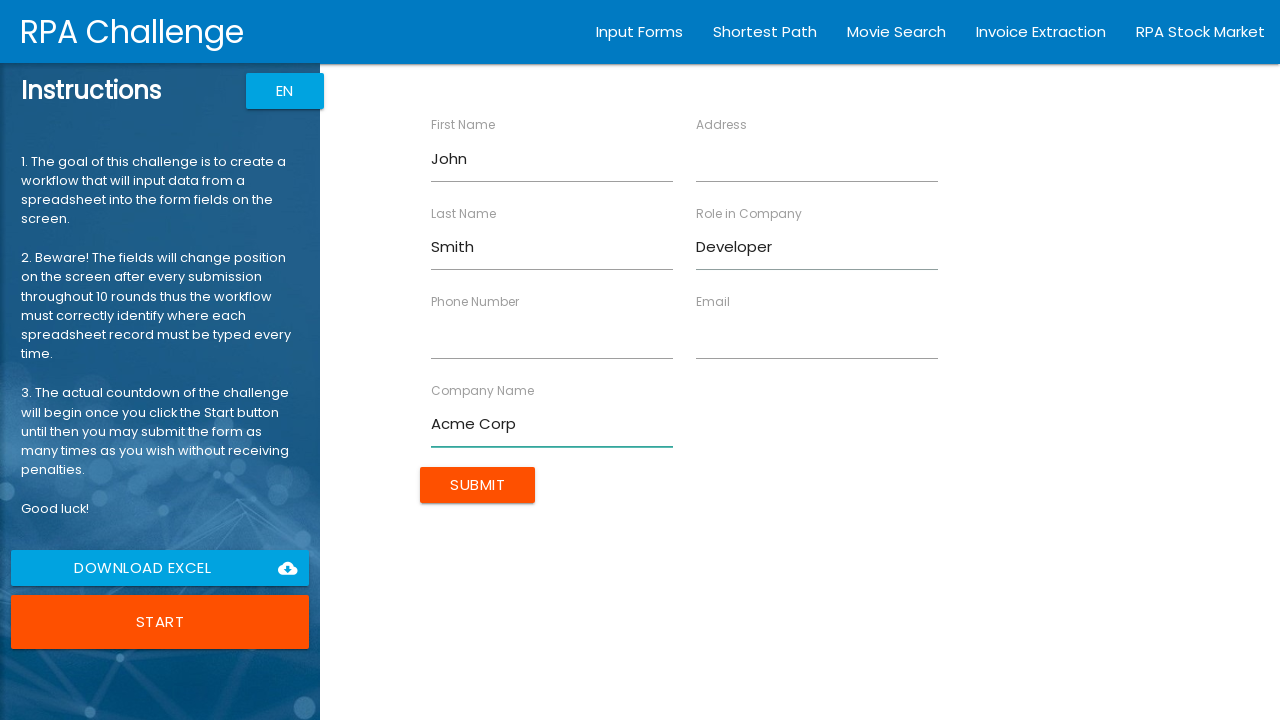

Filled Address field with '123 Main St' on [ng-reflect-name="labelAddress"]
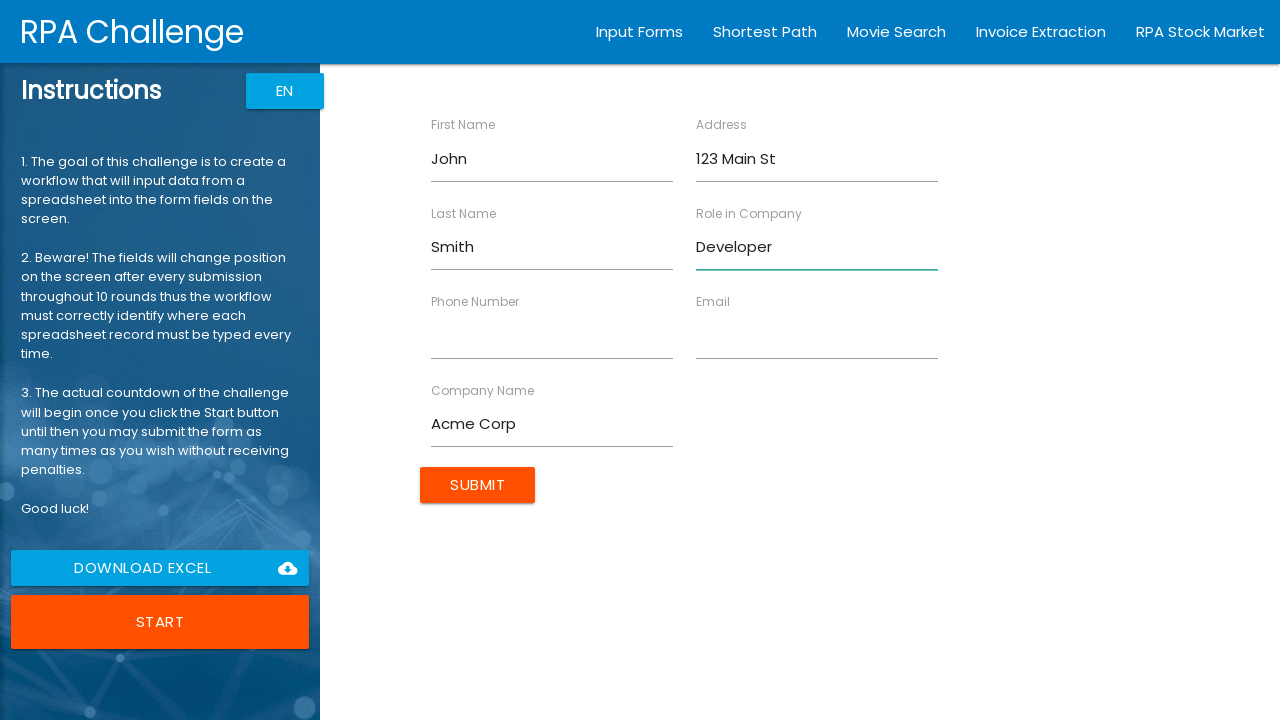

Filled Email field with 'john.smith@acme.com' on [ng-reflect-name="labelEmail"]
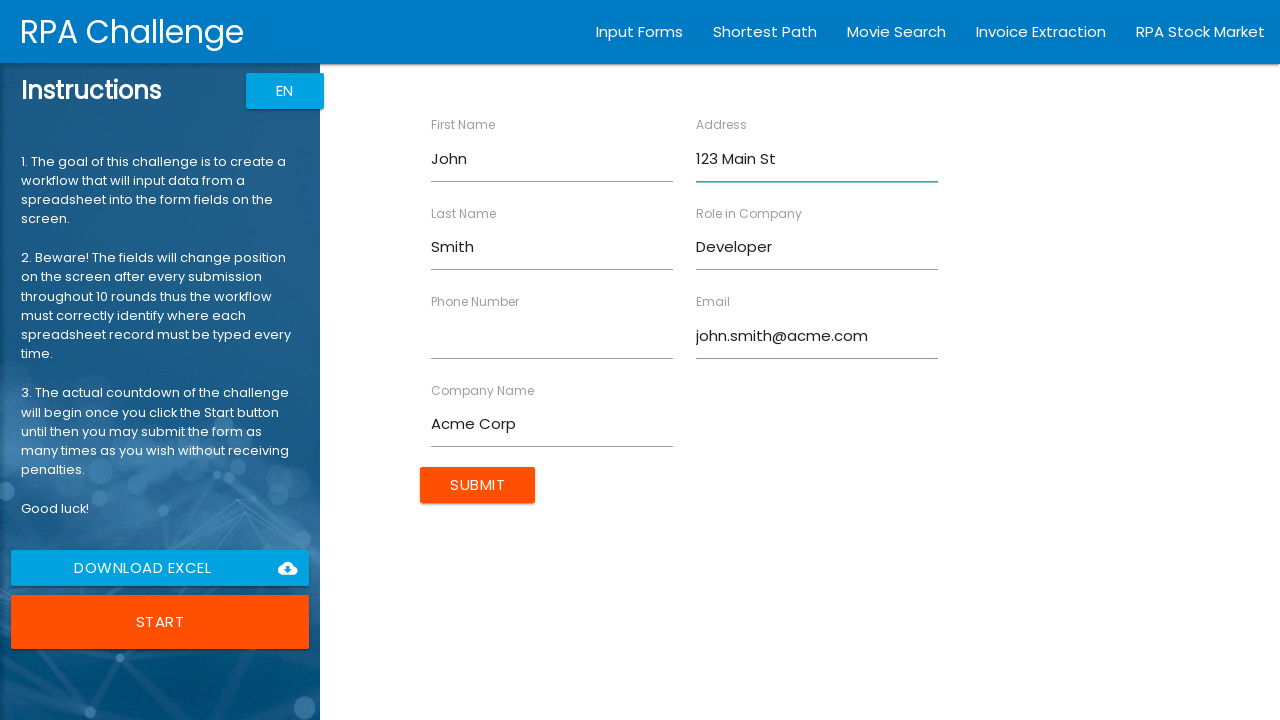

Filled Phone Number field with '5551234567' on [ng-reflect-name="labelPhone"]
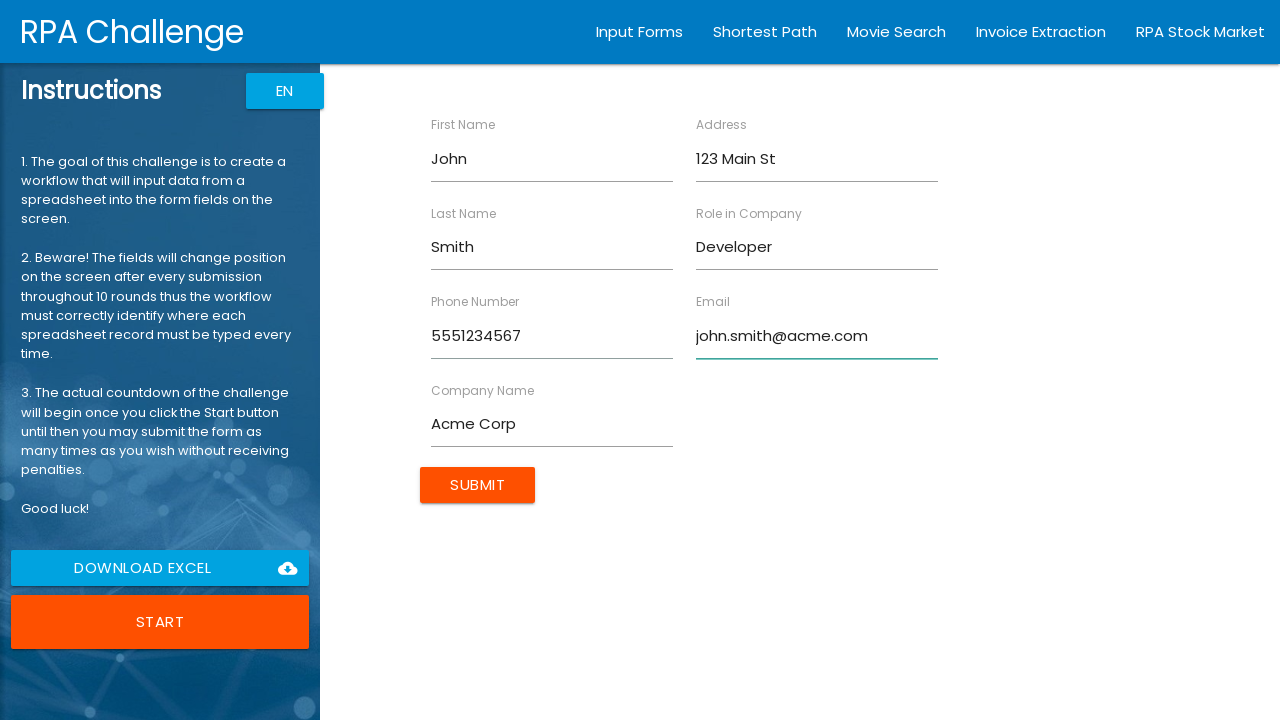

Submitted form with data for John Smith at (478, 485) on input[type="submit"]
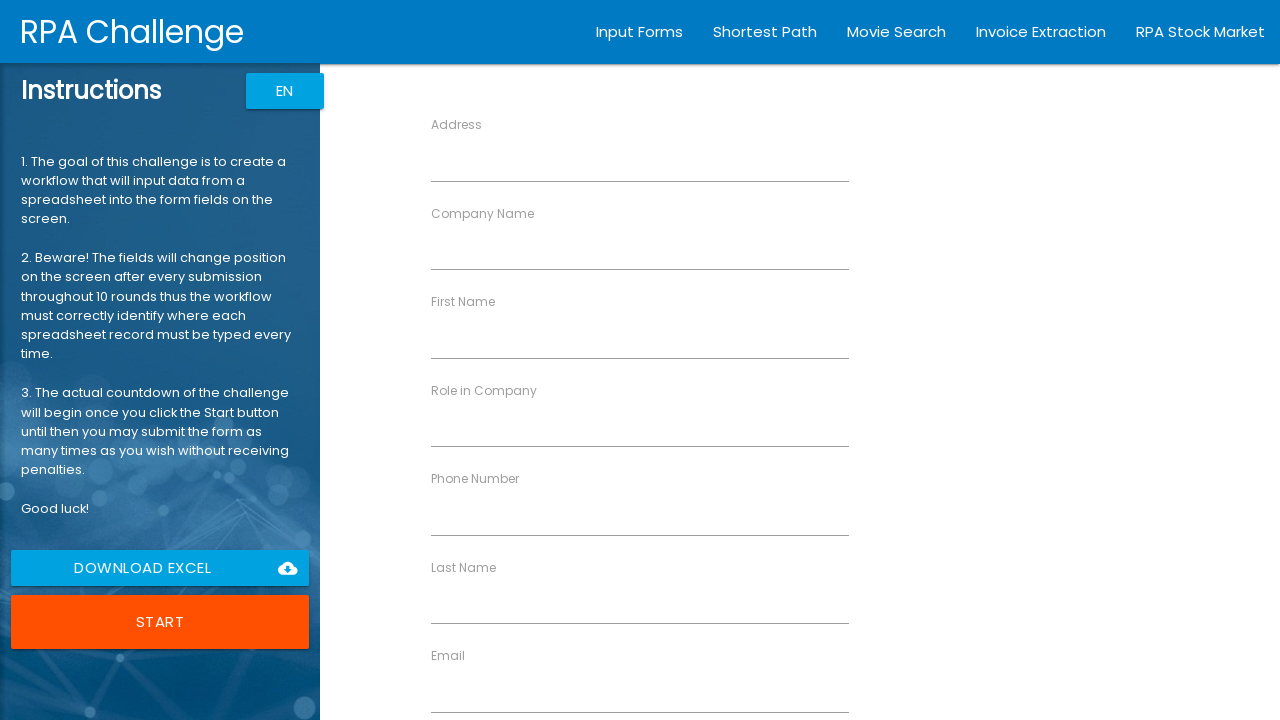

Filled First Name field with 'Sarah' on [ng-reflect-name="labelFirstName"]
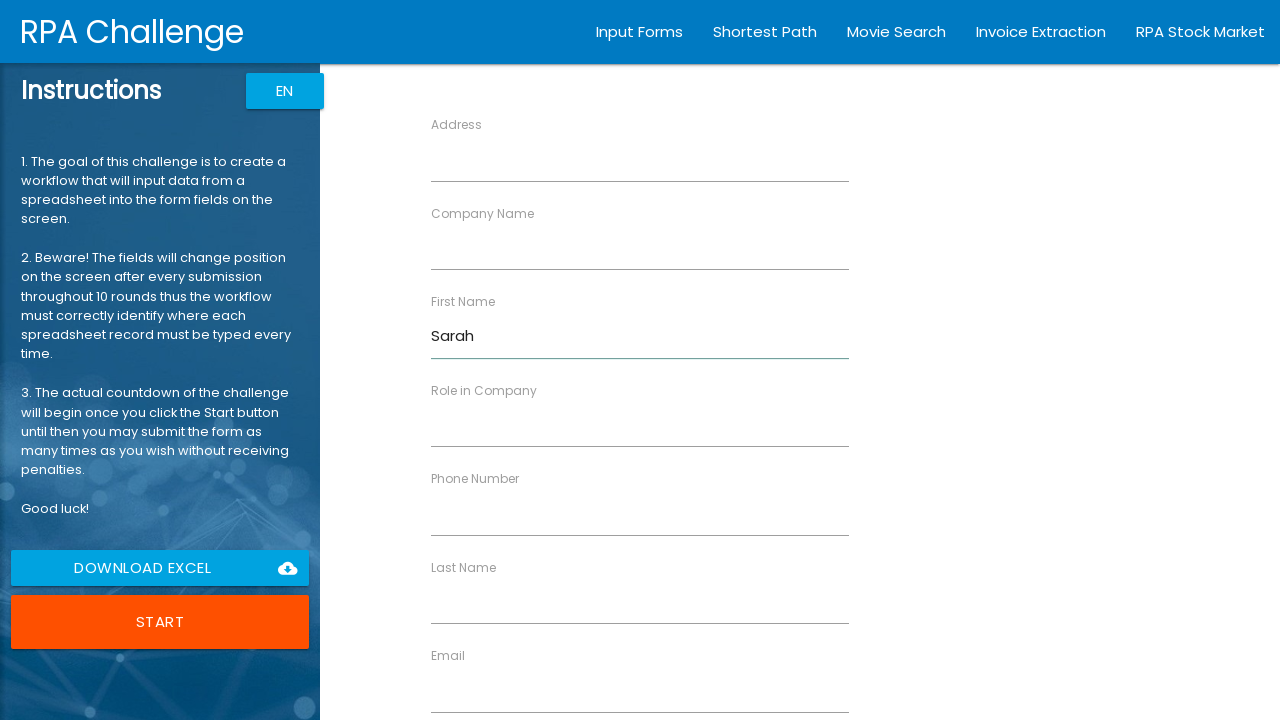

Filled Last Name field with 'Johnson' on [ng-reflect-name="labelLastName"]
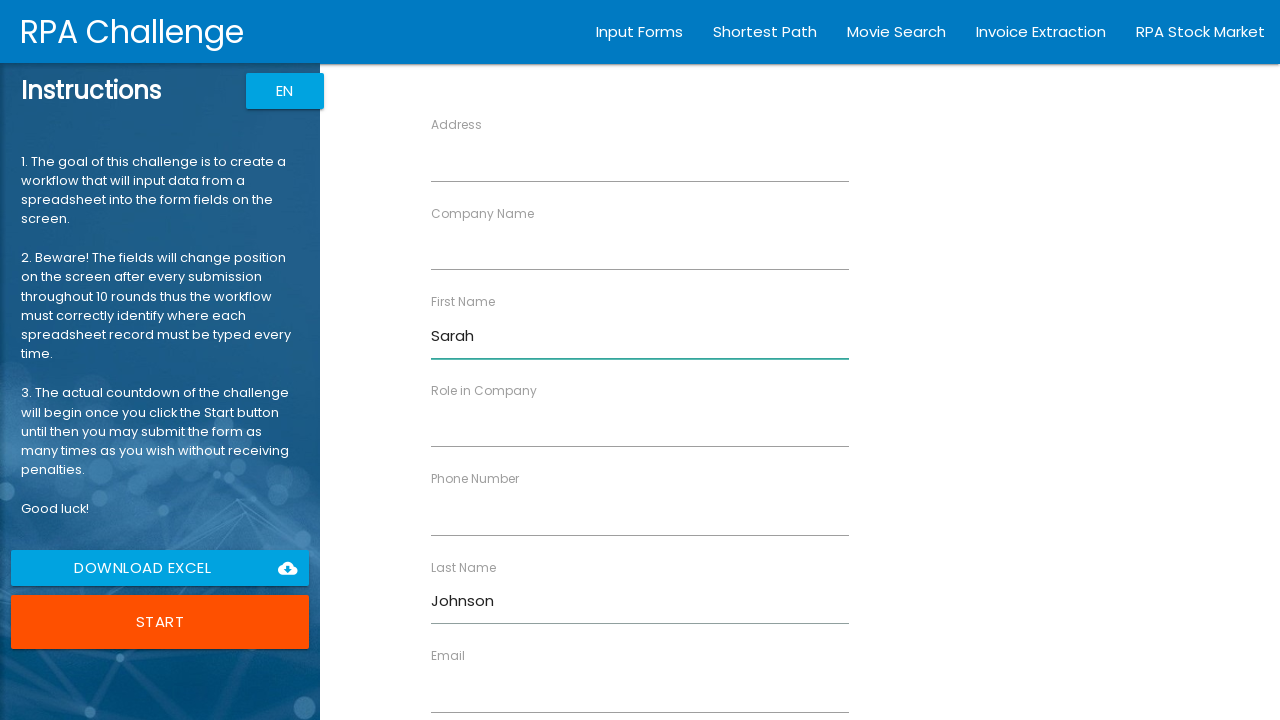

Filled Company Name field with 'Tech Inc' on [ng-reflect-name="labelCompanyName"]
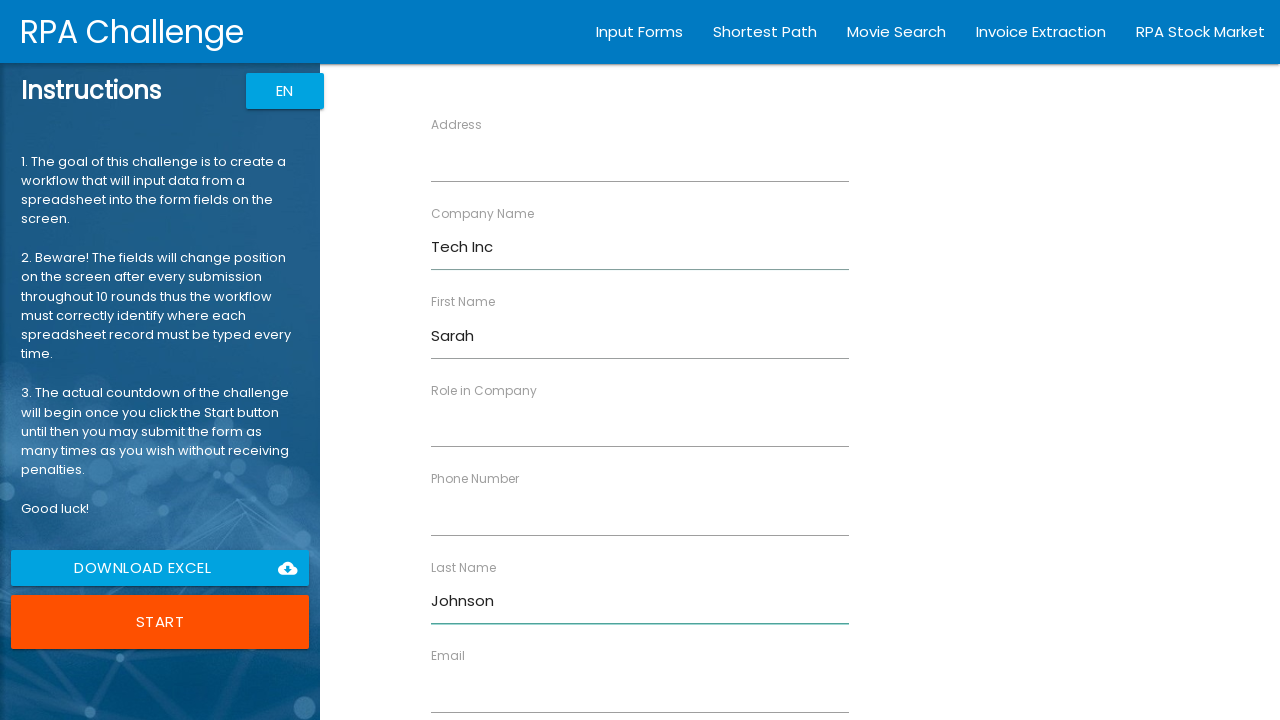

Filled Role field with 'Manager' on [ng-reflect-name="labelRole"]
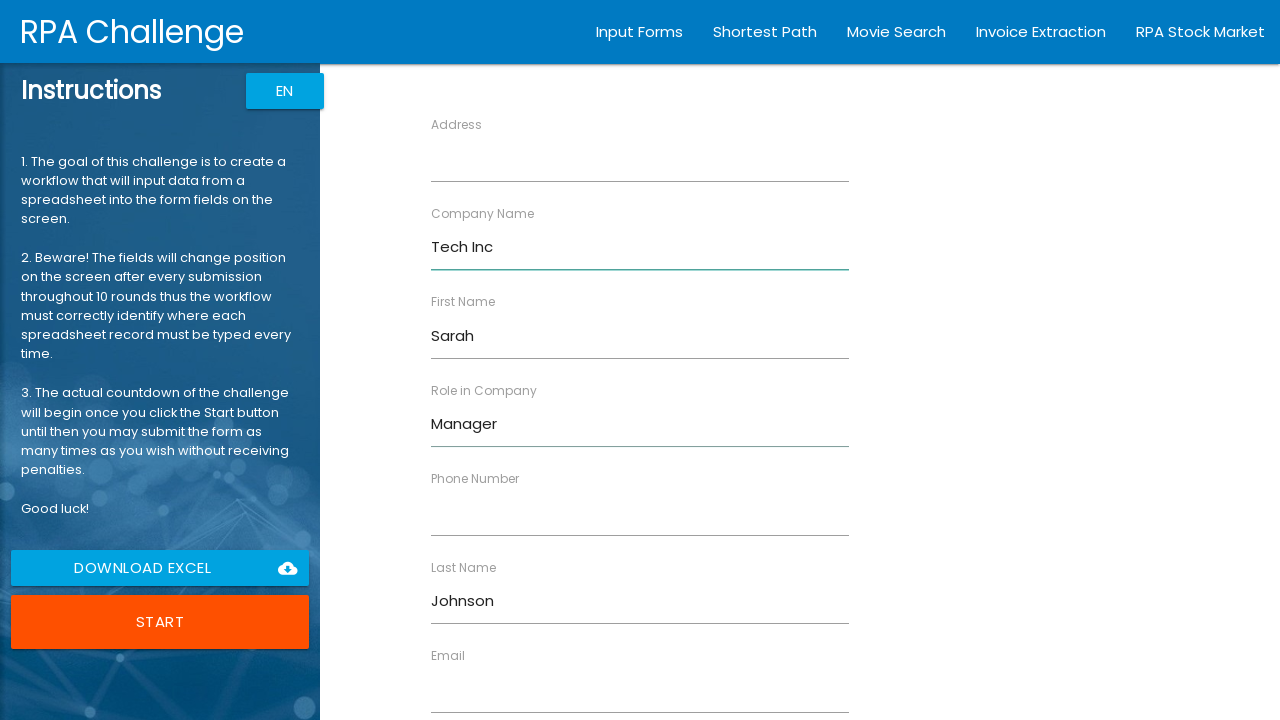

Filled Address field with '456 Oak Ave' on [ng-reflect-name="labelAddress"]
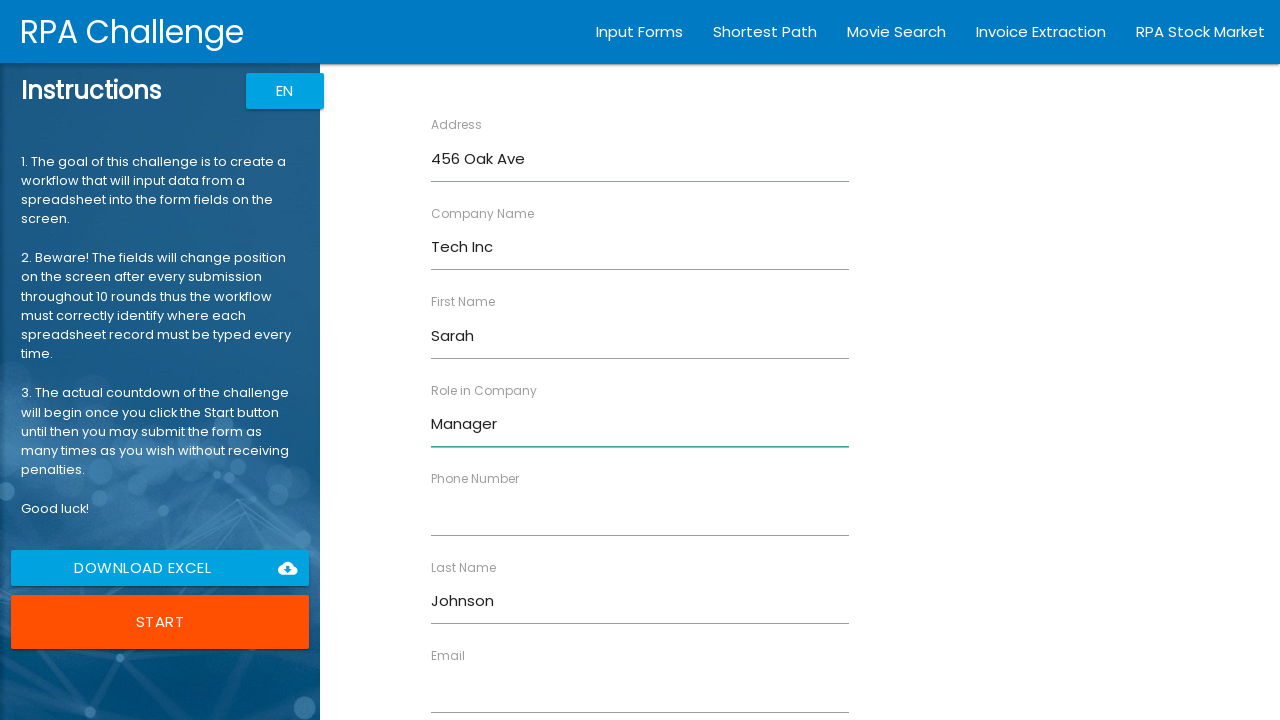

Filled Email field with 'sarah.j@techinc.com' on [ng-reflect-name="labelEmail"]
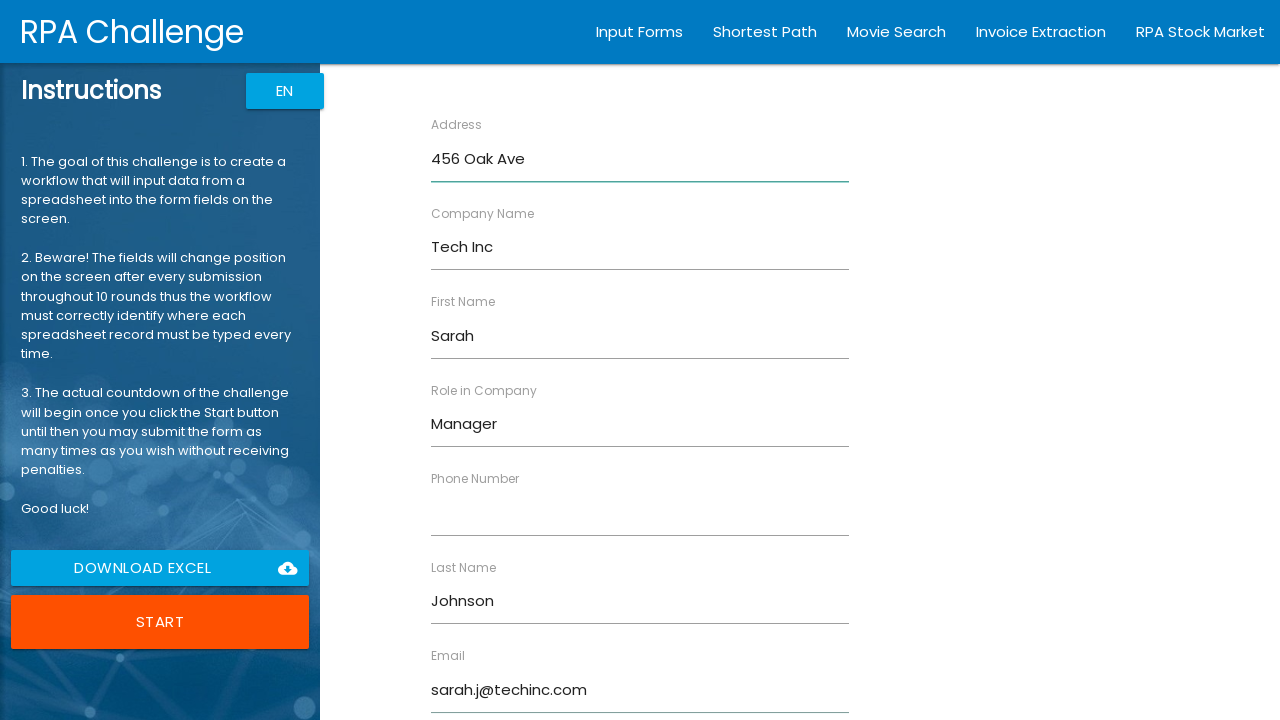

Filled Phone Number field with '5559876543' on [ng-reflect-name="labelPhone"]
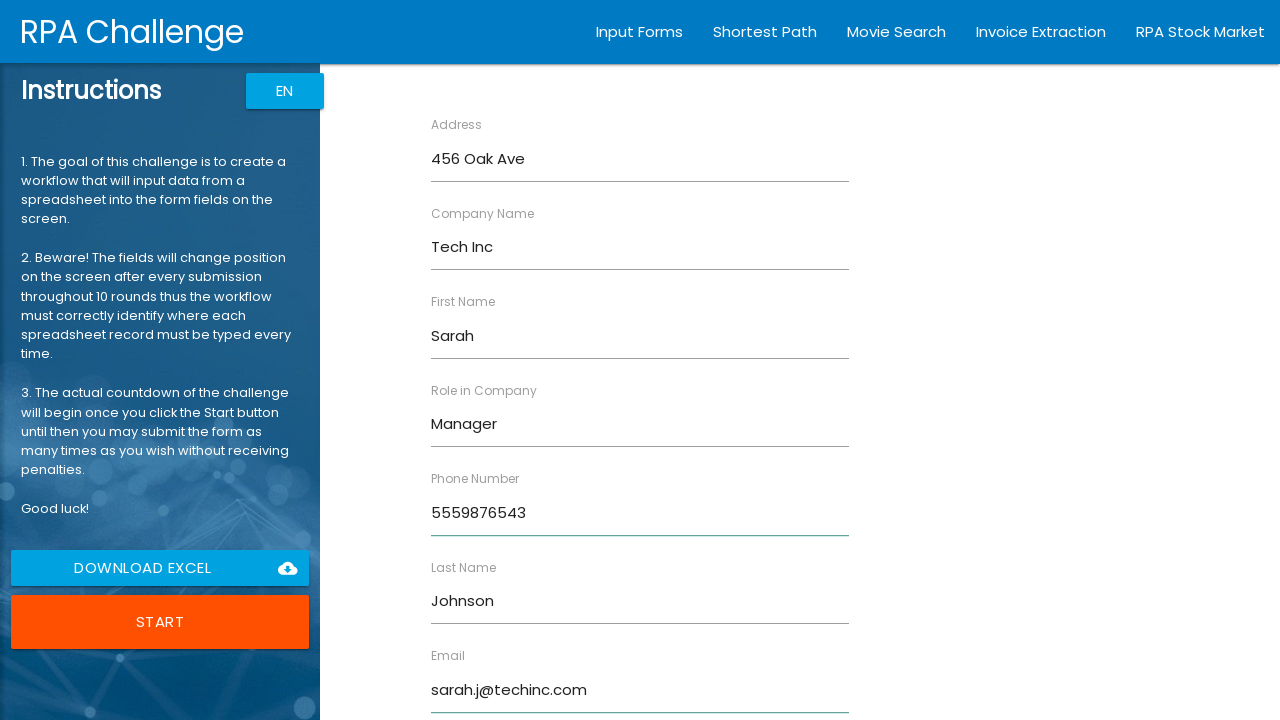

Submitted form with data for Sarah Johnson at (478, 688) on input[type="submit"]
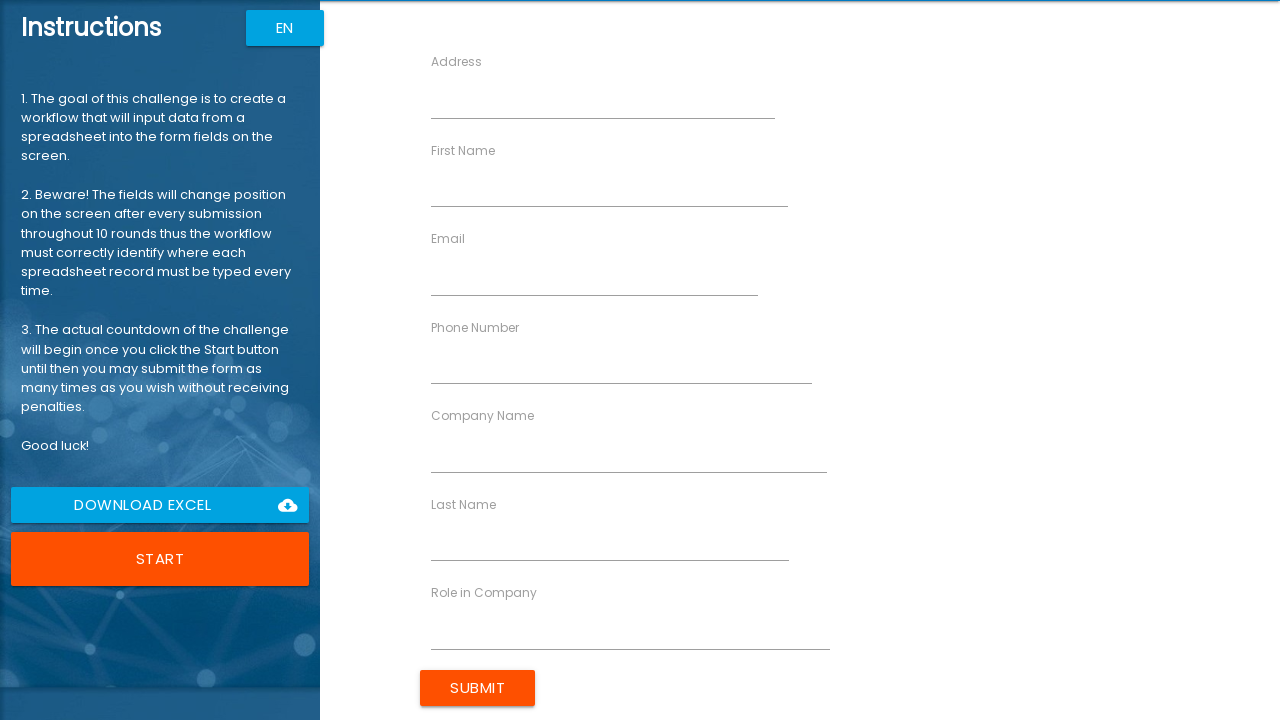

Filled First Name field with 'Michael' on [ng-reflect-name="labelFirstName"]
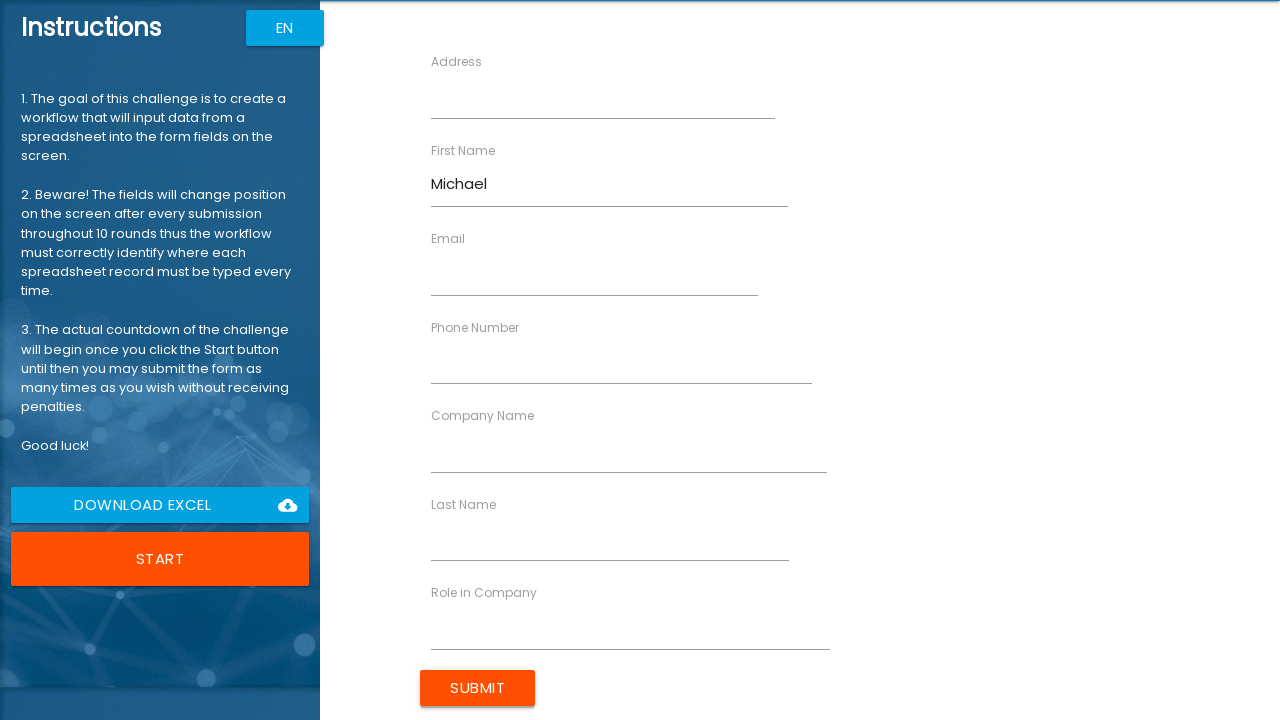

Filled Last Name field with 'Brown' on [ng-reflect-name="labelLastName"]
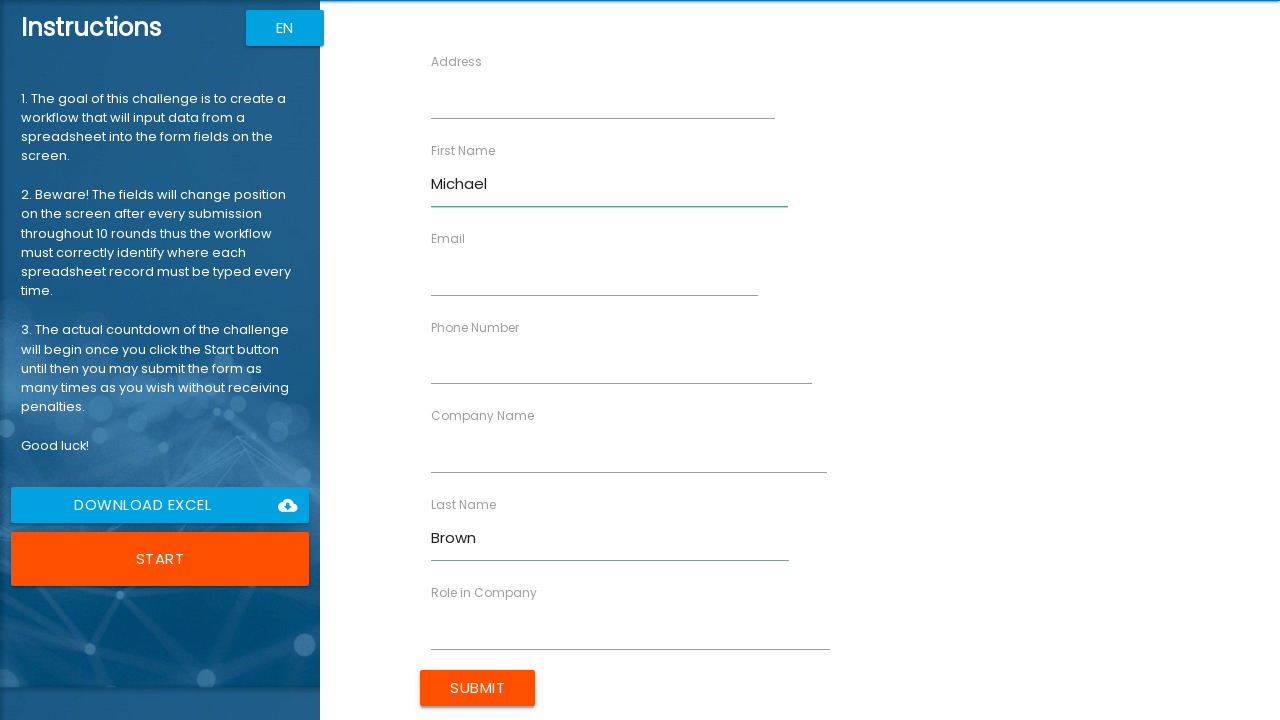

Filled Company Name field with 'Global Ltd' on [ng-reflect-name="labelCompanyName"]
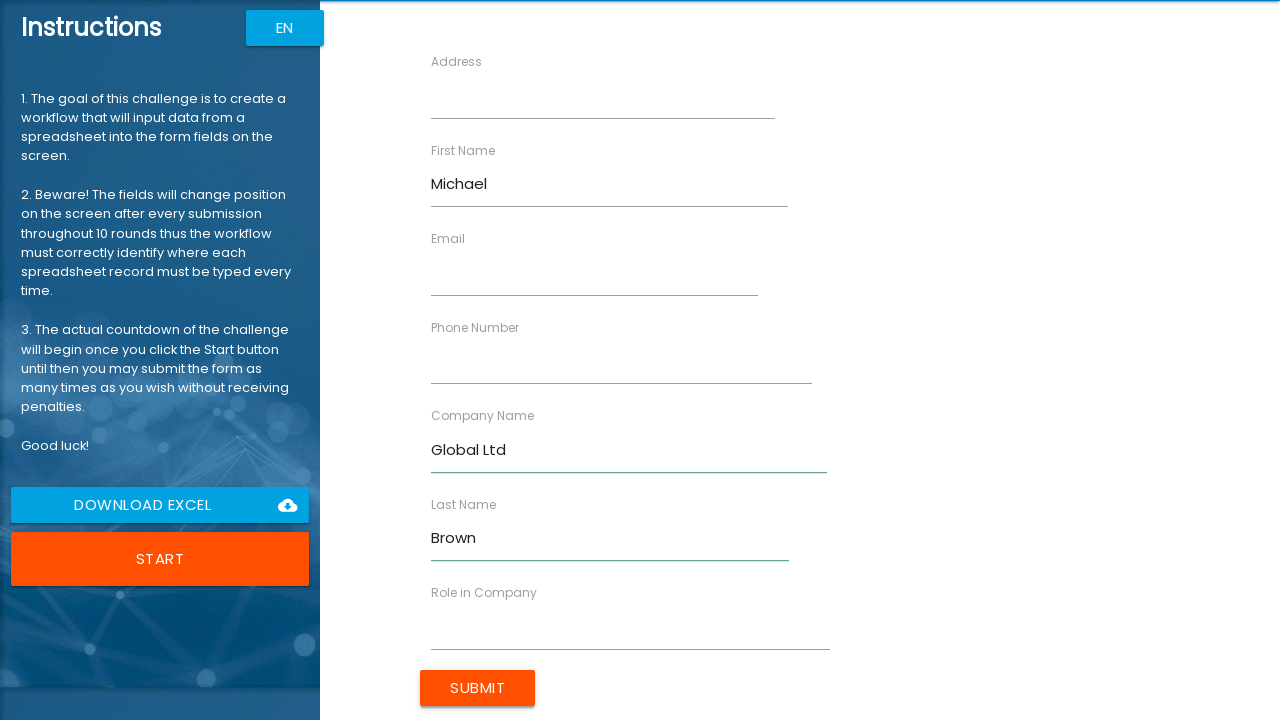

Filled Role field with 'Analyst' on [ng-reflect-name="labelRole"]
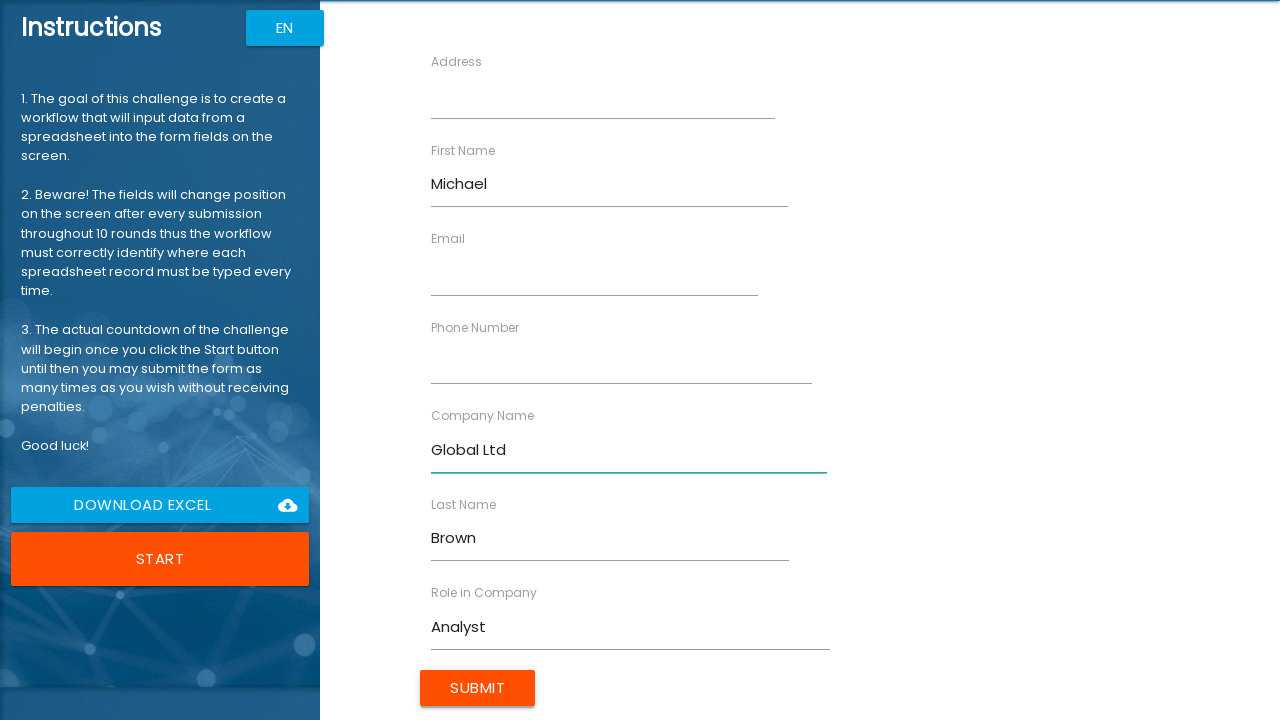

Filled Address field with '789 Pine Rd' on [ng-reflect-name="labelAddress"]
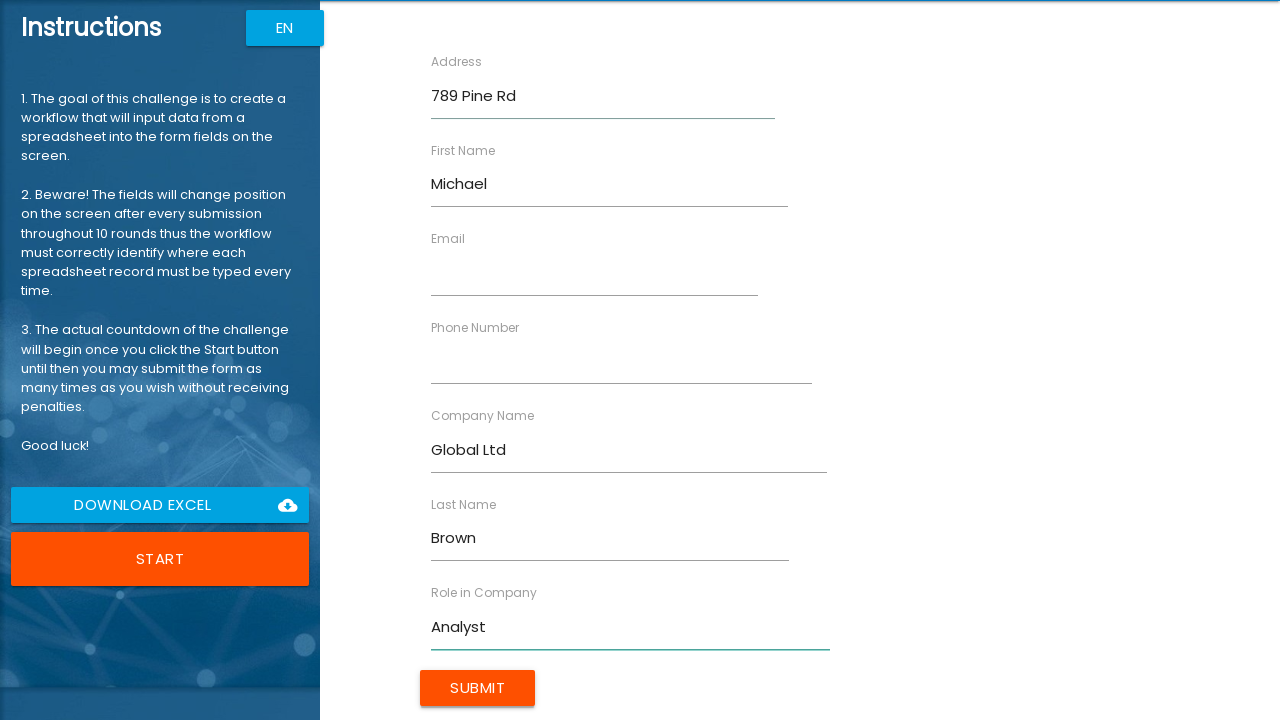

Filled Email field with 'm.brown@global.com' on [ng-reflect-name="labelEmail"]
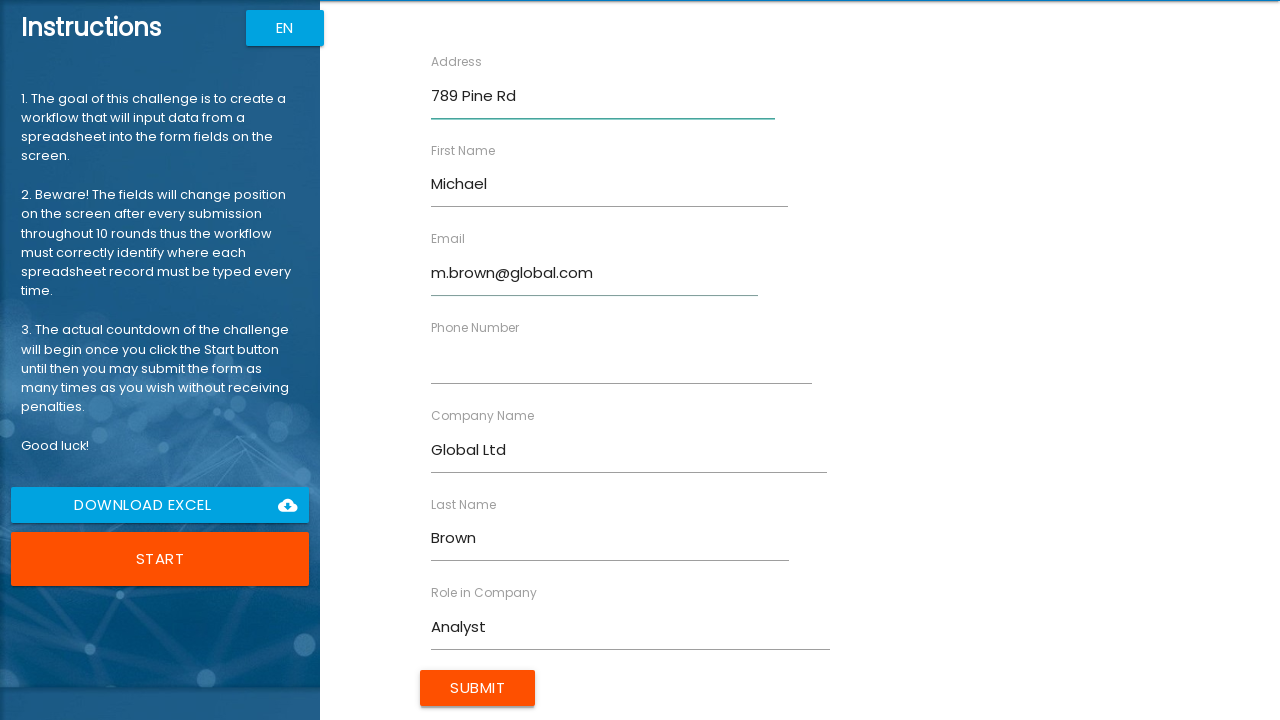

Filled Phone Number field with '5555551212' on [ng-reflect-name="labelPhone"]
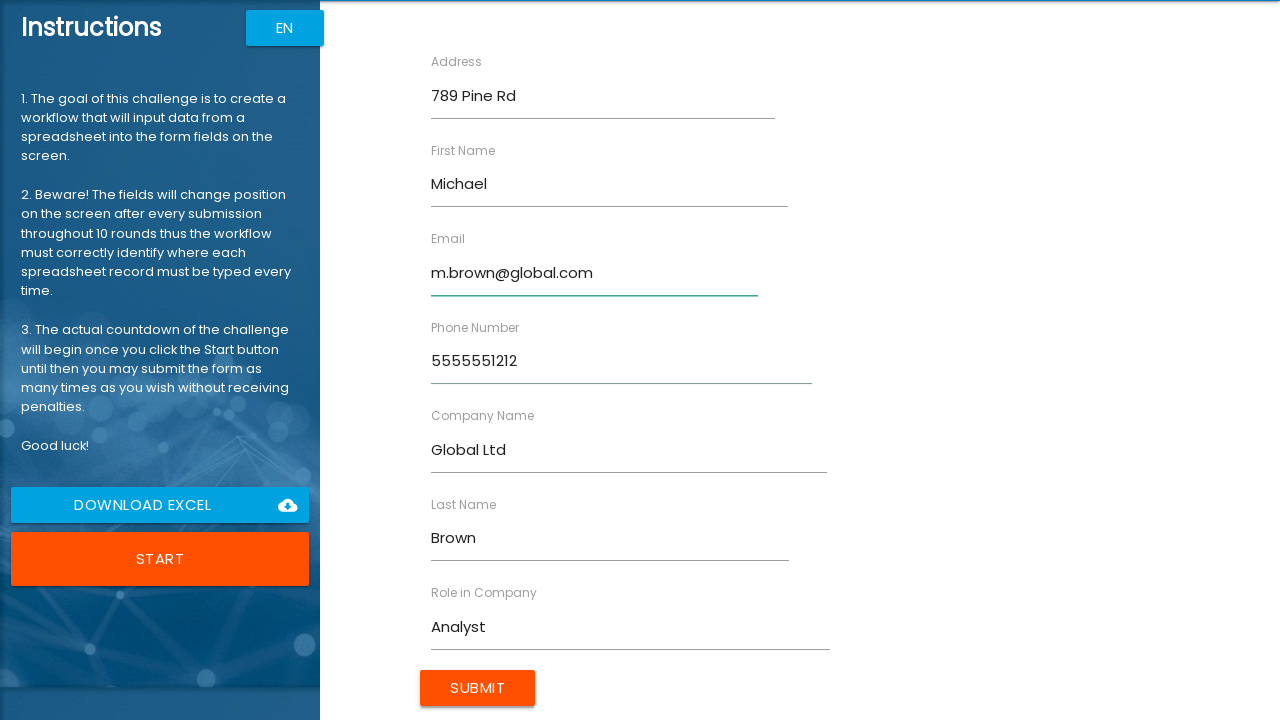

Submitted form with data for Michael Brown at (478, 688) on input[type="submit"]
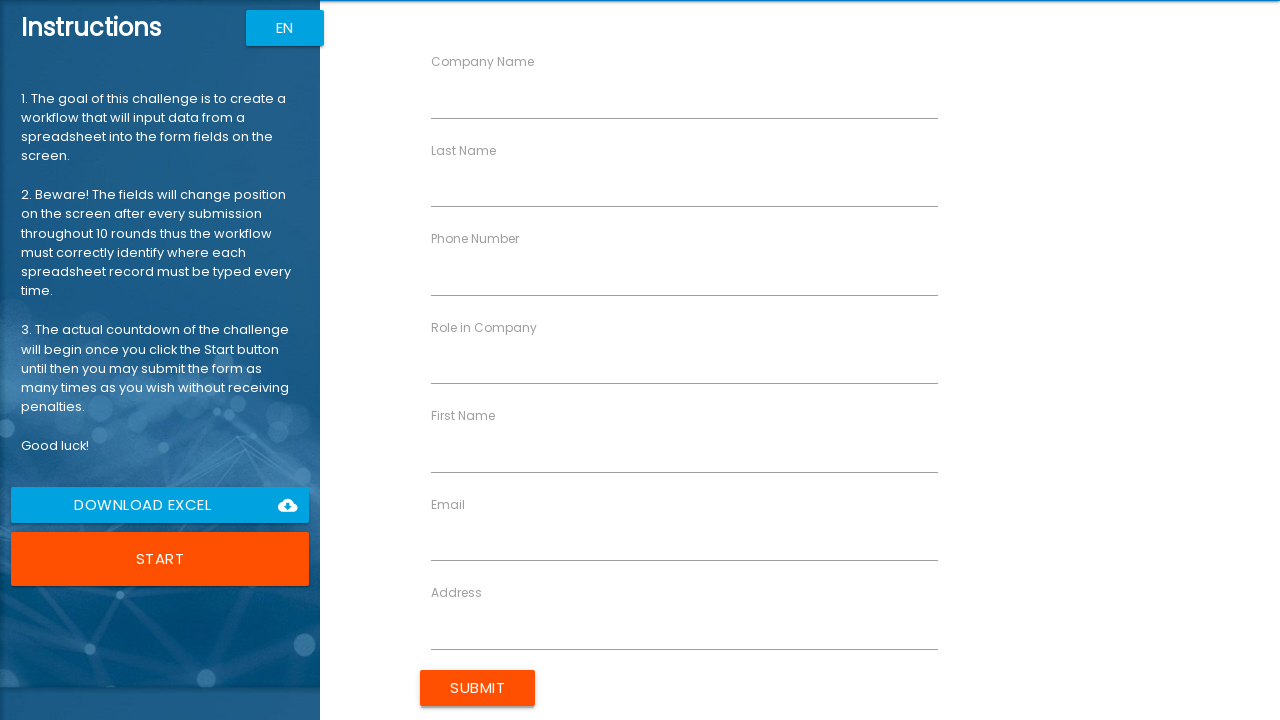

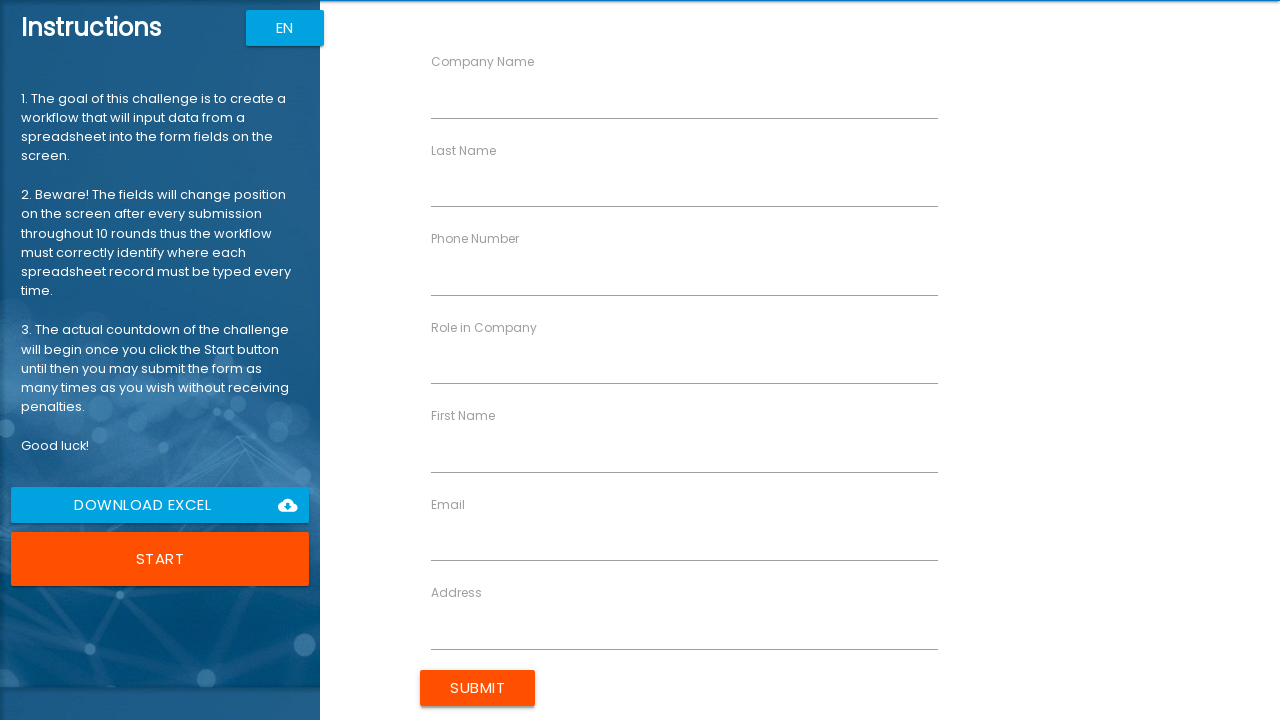